Scrolls to Mercedes customer story link, clicks it, and verifies the destination page content

Starting URL: https://github.com

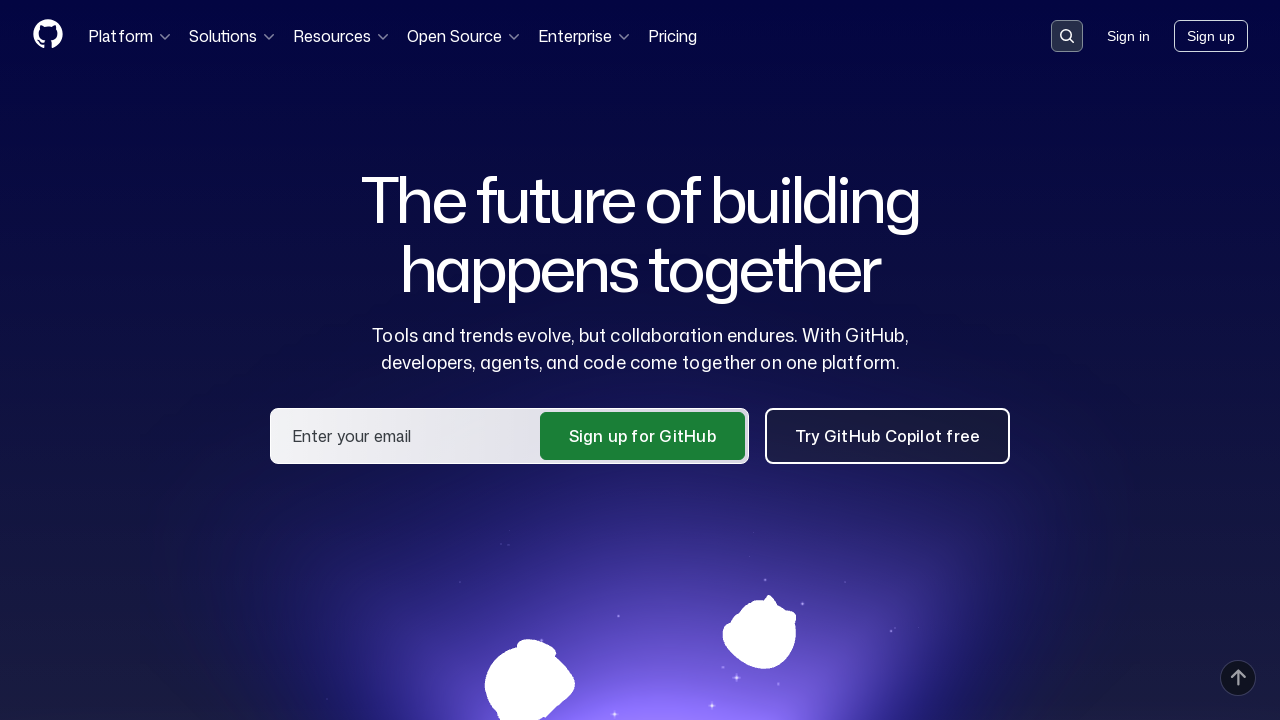

Scrolled Mercedes-Benz customer story link into view
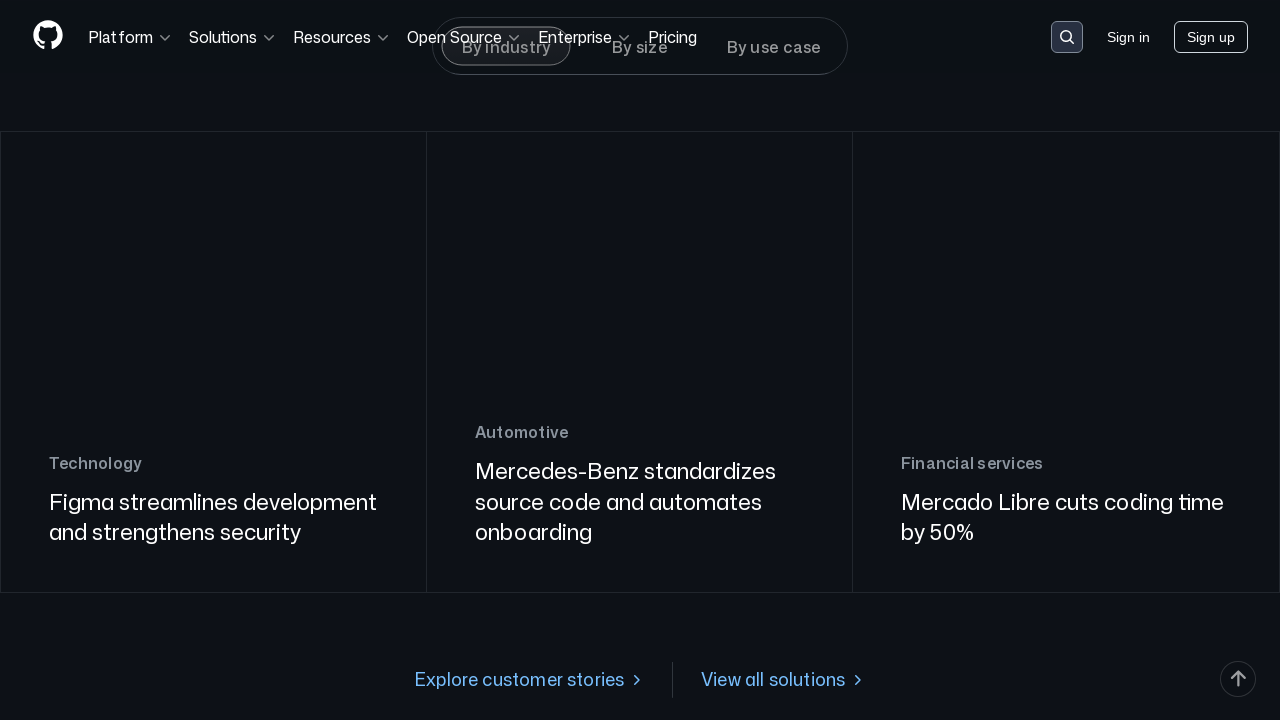

Clicked Mercedes-Benz customer story link at (640, 361) on a[href*="mercedes-benz"] >> nth=0
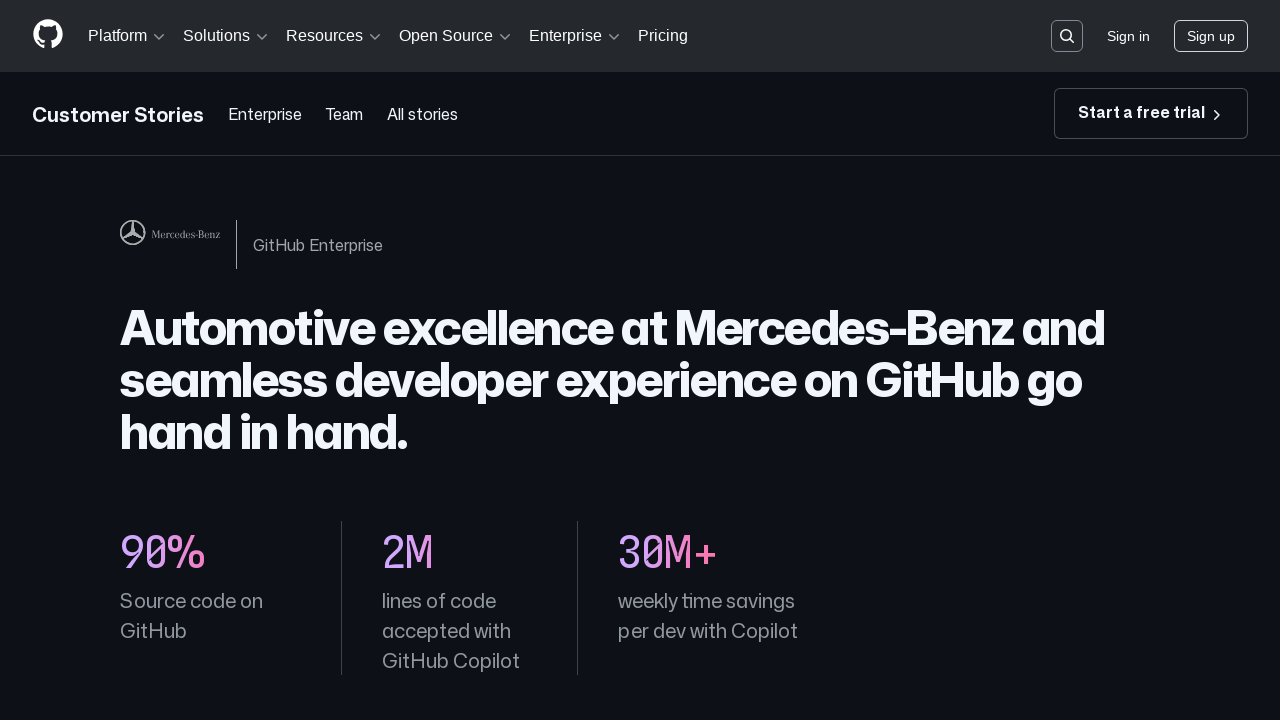

Navigated to Mercedes-Benz customer story page
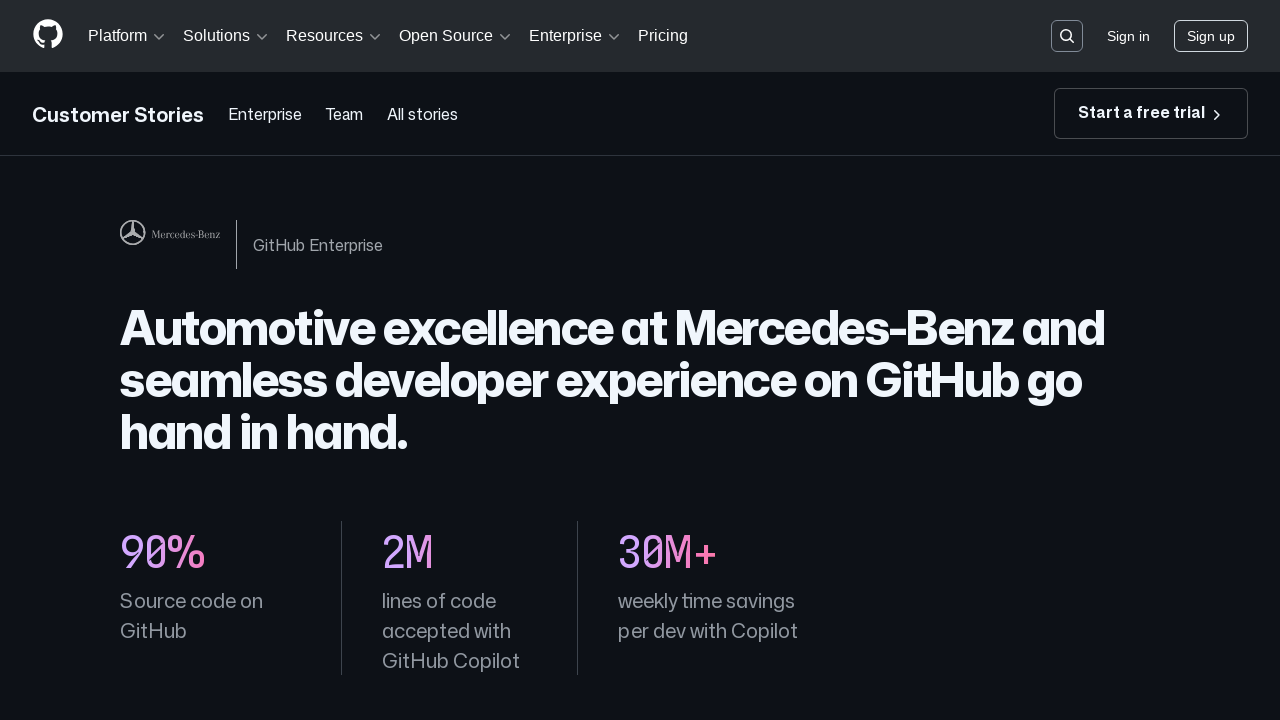

Verified Mercedes-Benz heading is present on destination page
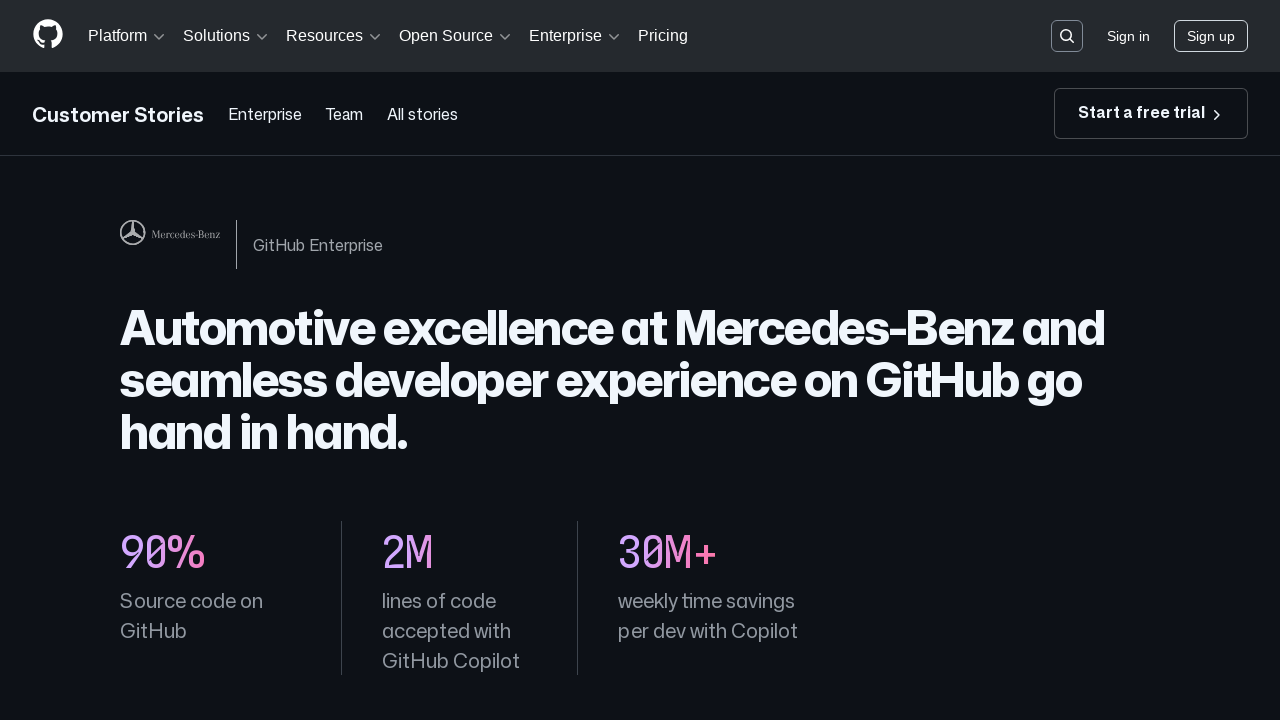

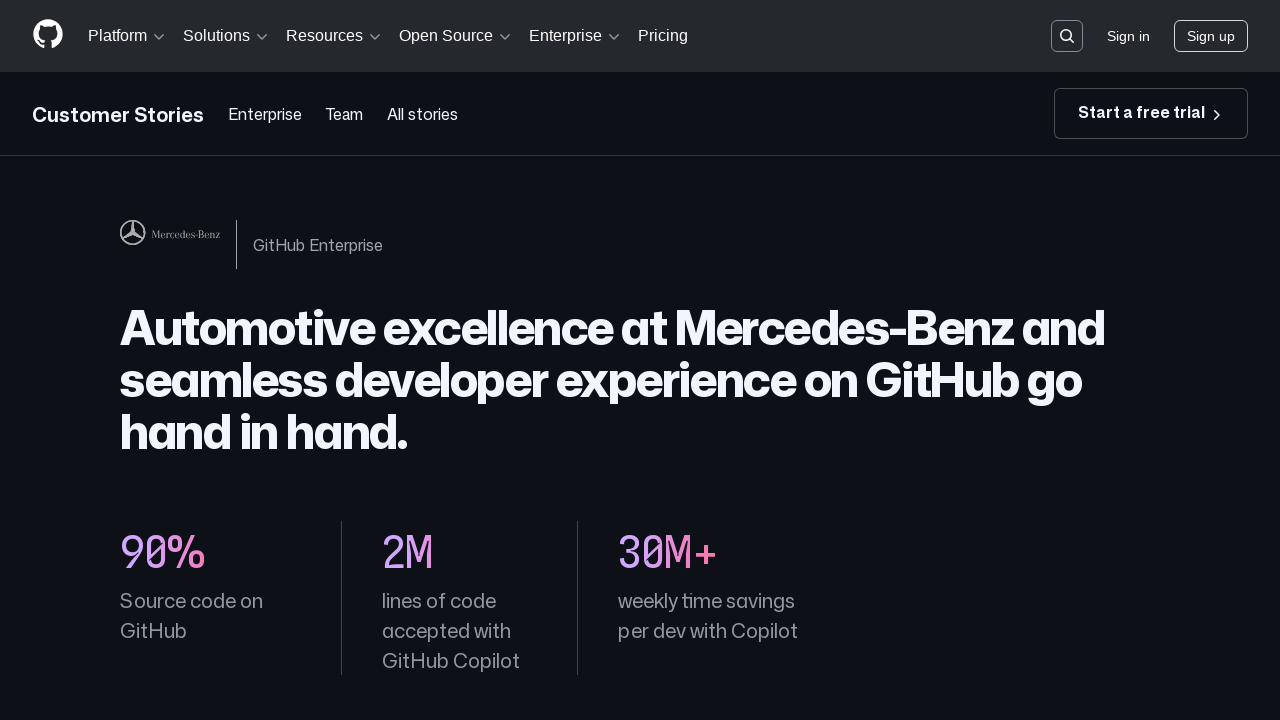